Tests filling the registration form with name and age, clicking the register button, and confirming the popup

Starting URL: https://tc-1-final-parte1.vercel.app/

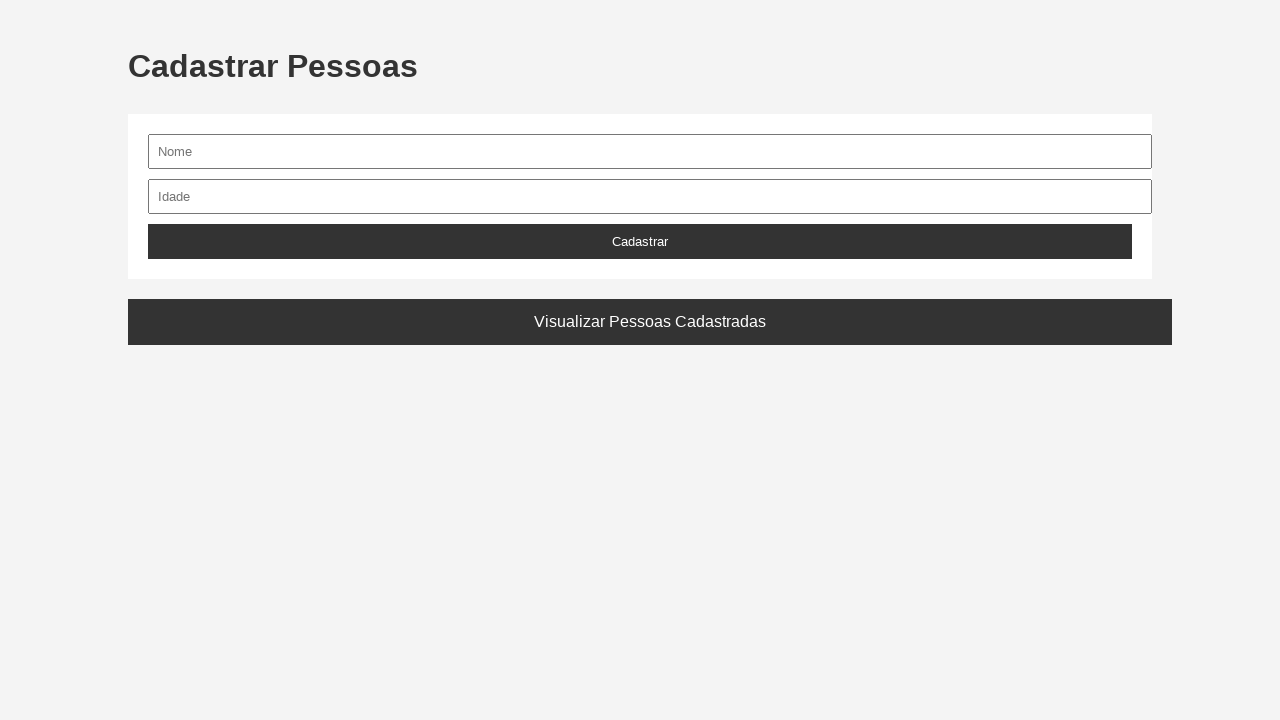

Name input field appeared on the page
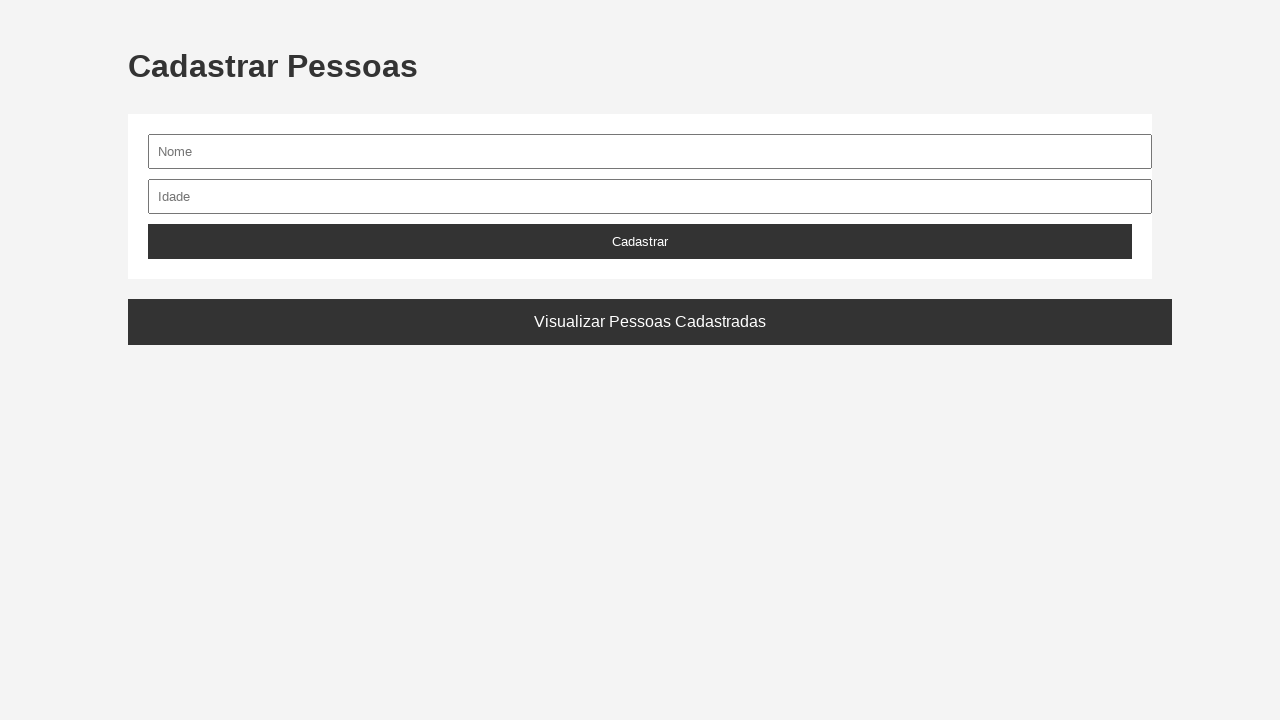

Filled name field with 'João Silva' on input[name='nome'], input#nome, input[placeholder*='Nome'], input[placeholder*='
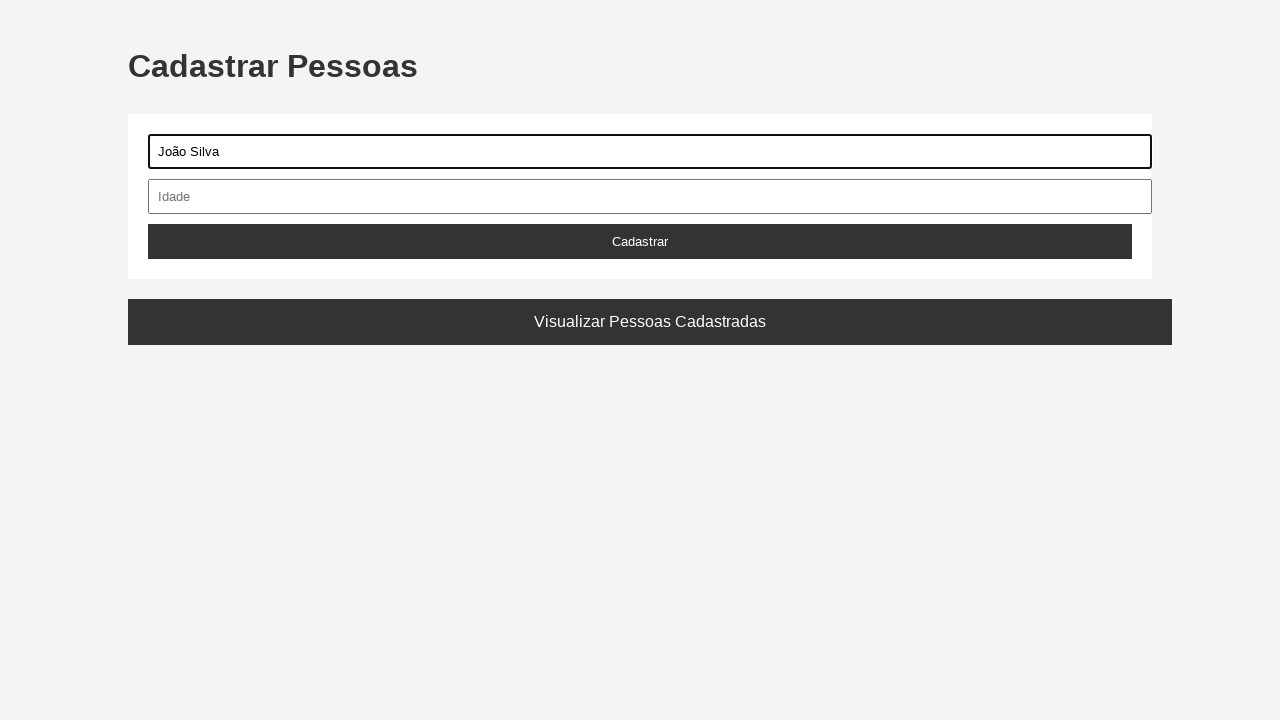

Age input field appeared on the page
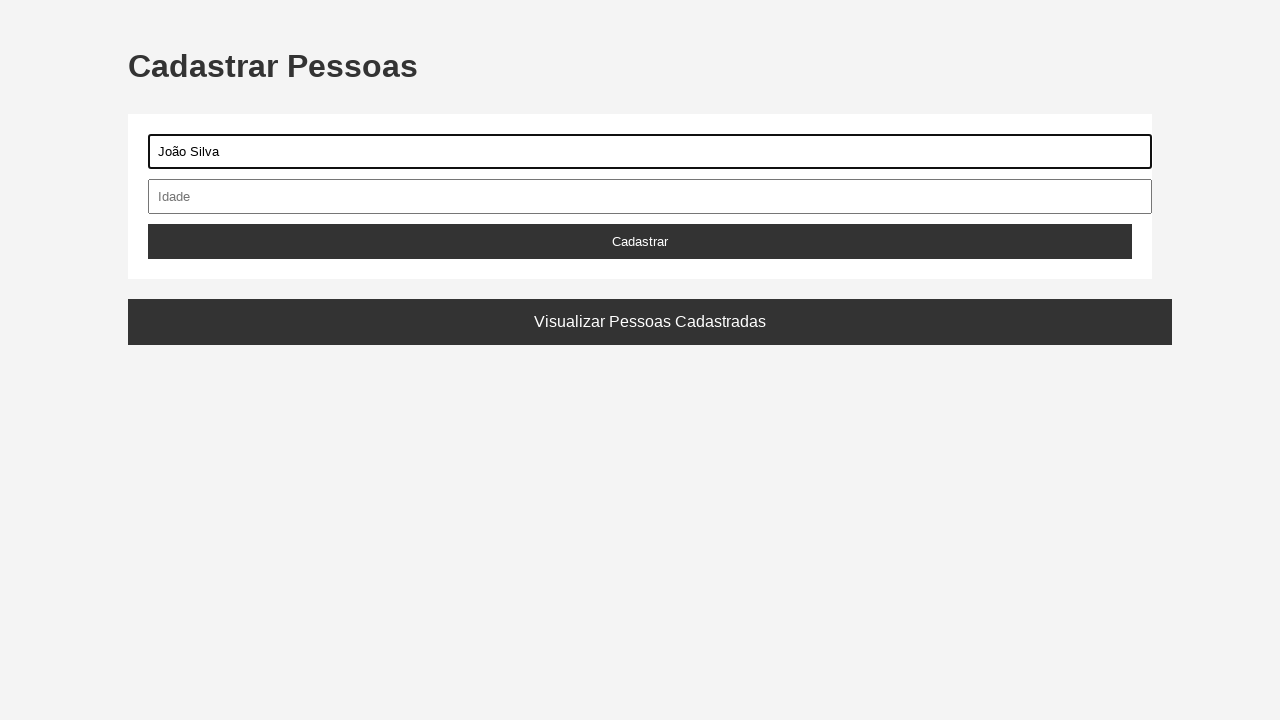

Filled age field with '25' on input[name='idade'], input#idade, input[placeholder*='Idade'], input[placeholder
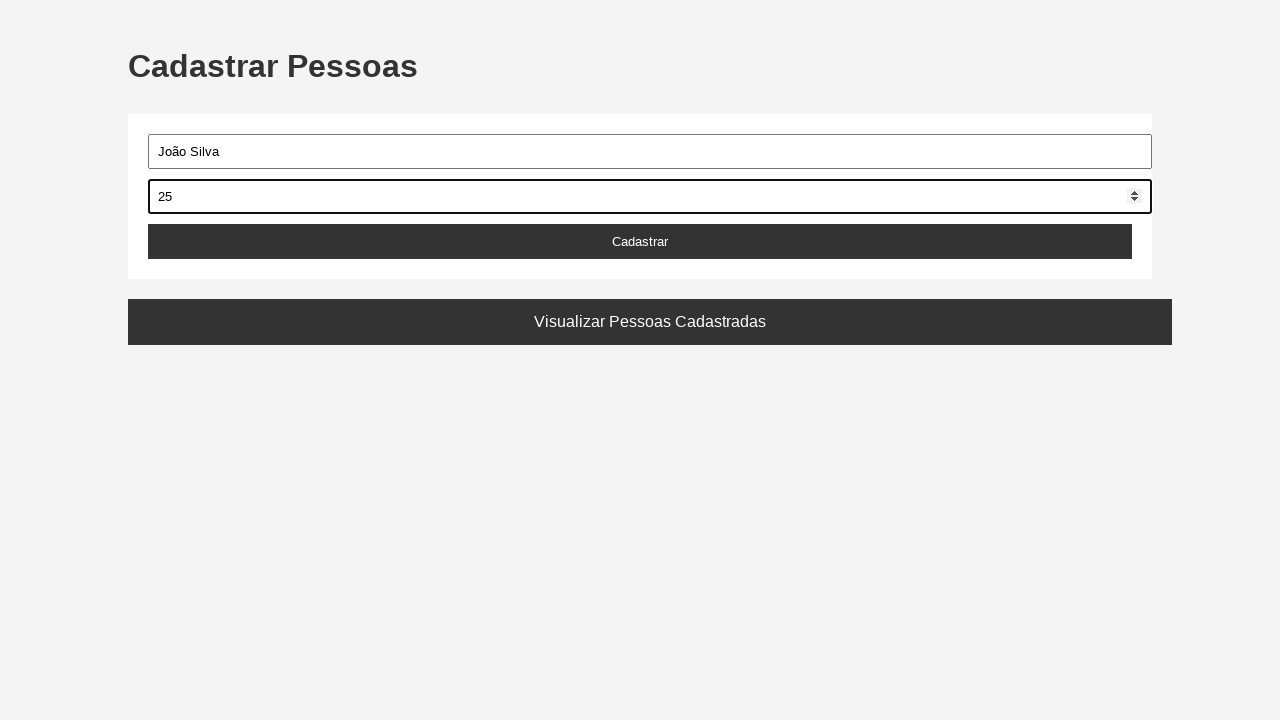

Register button became available
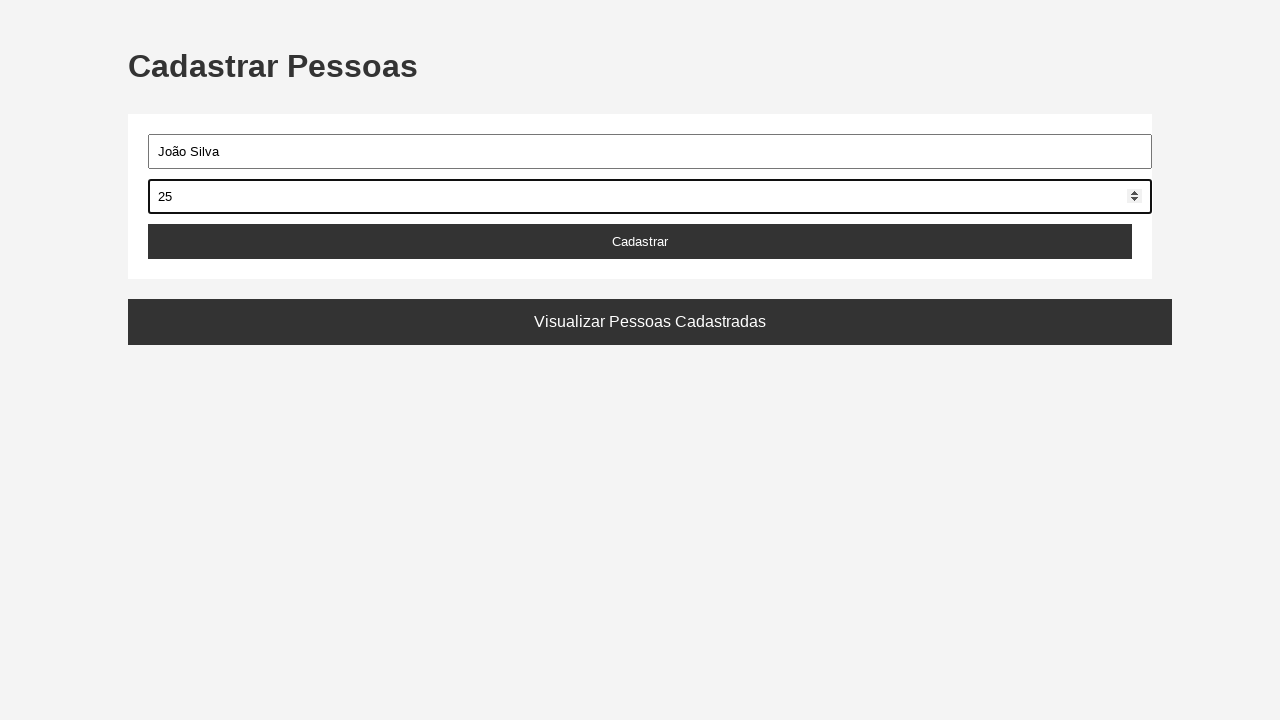

Clicked the Register (Cadastrar) button at (640, 242) on button:has-text('Cadastrar'), input[type='submit'][value='Cadastrar'], button[ty
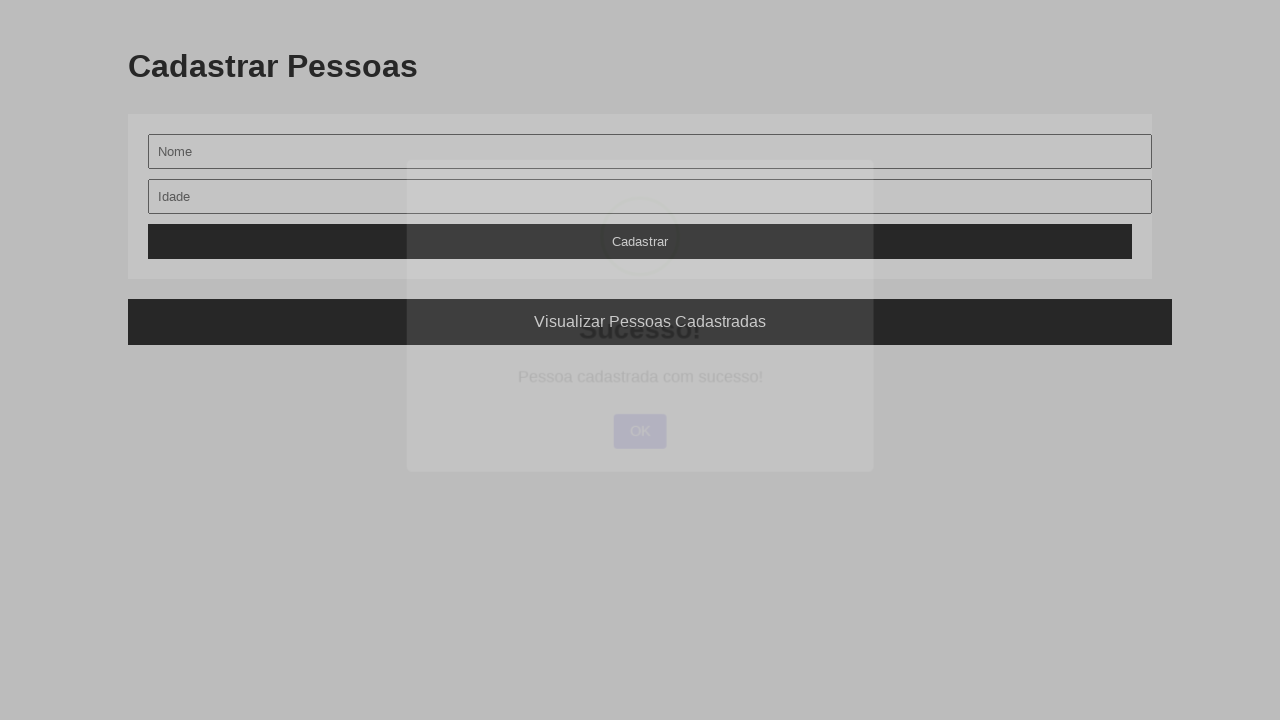

Confirmation popup appeared on the page
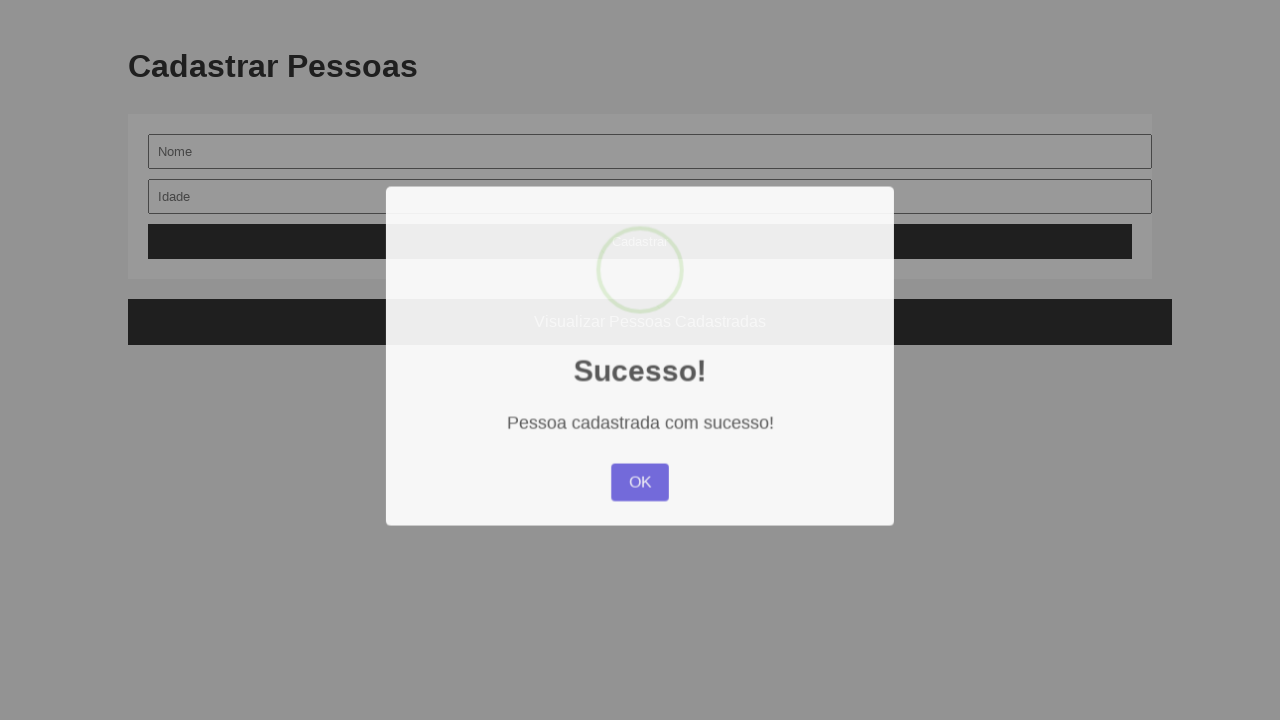

Clicked the confirmation button in the popup at (640, 487) on button:has-text('OK'), button:has-text('Confirmar'), .confirm-button, .swal2-con
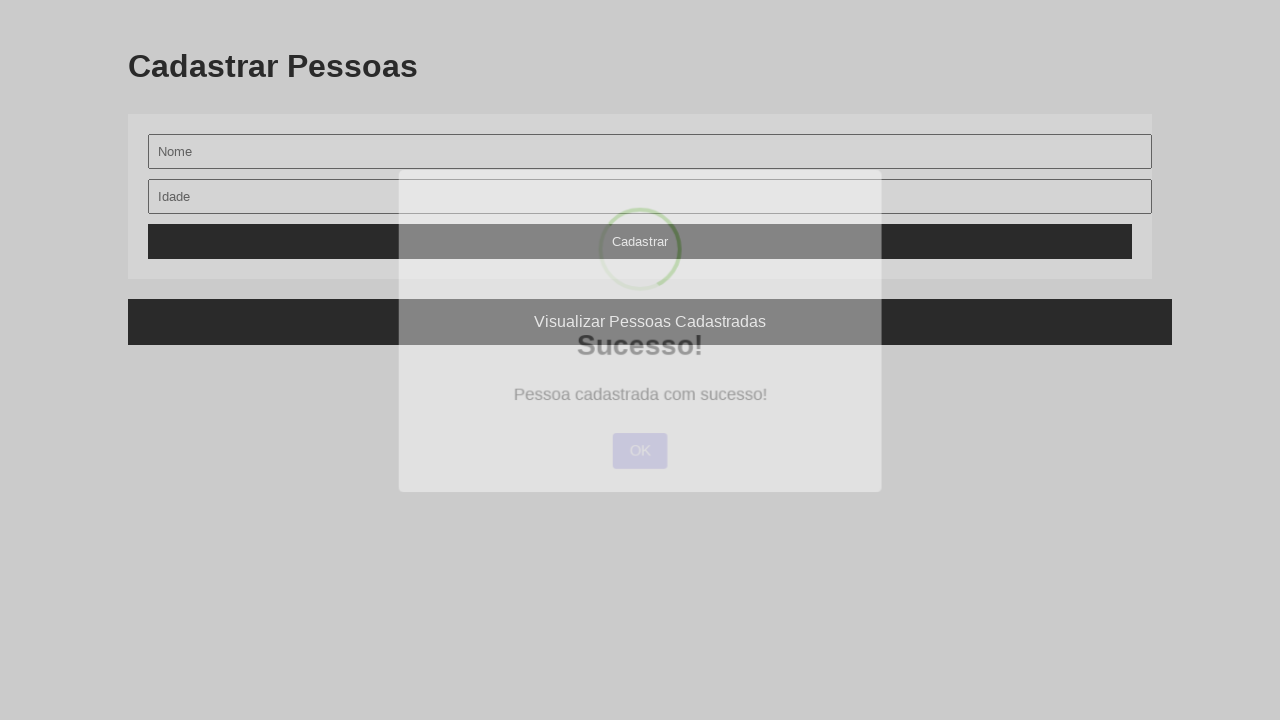

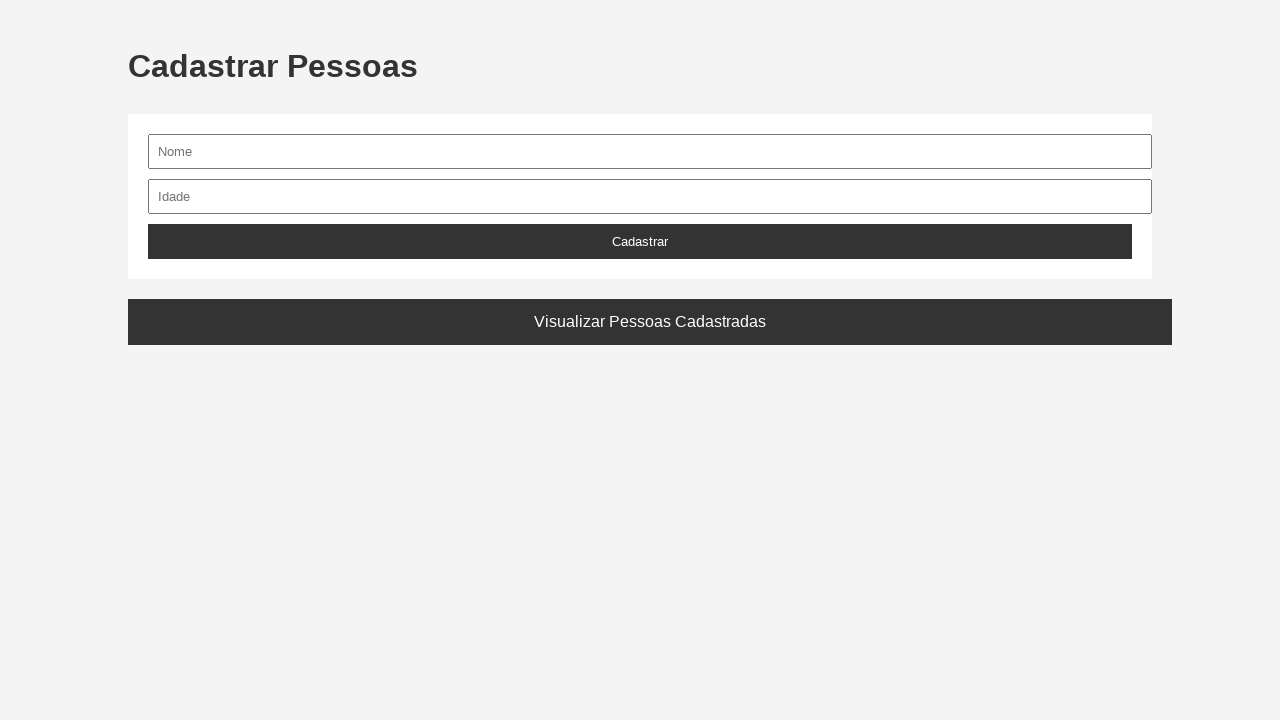